Tests XSS vulnerability handling in registration form by submitting various XSS payloads in form fields

Starting URL: https://buggy.justtestit.org/register

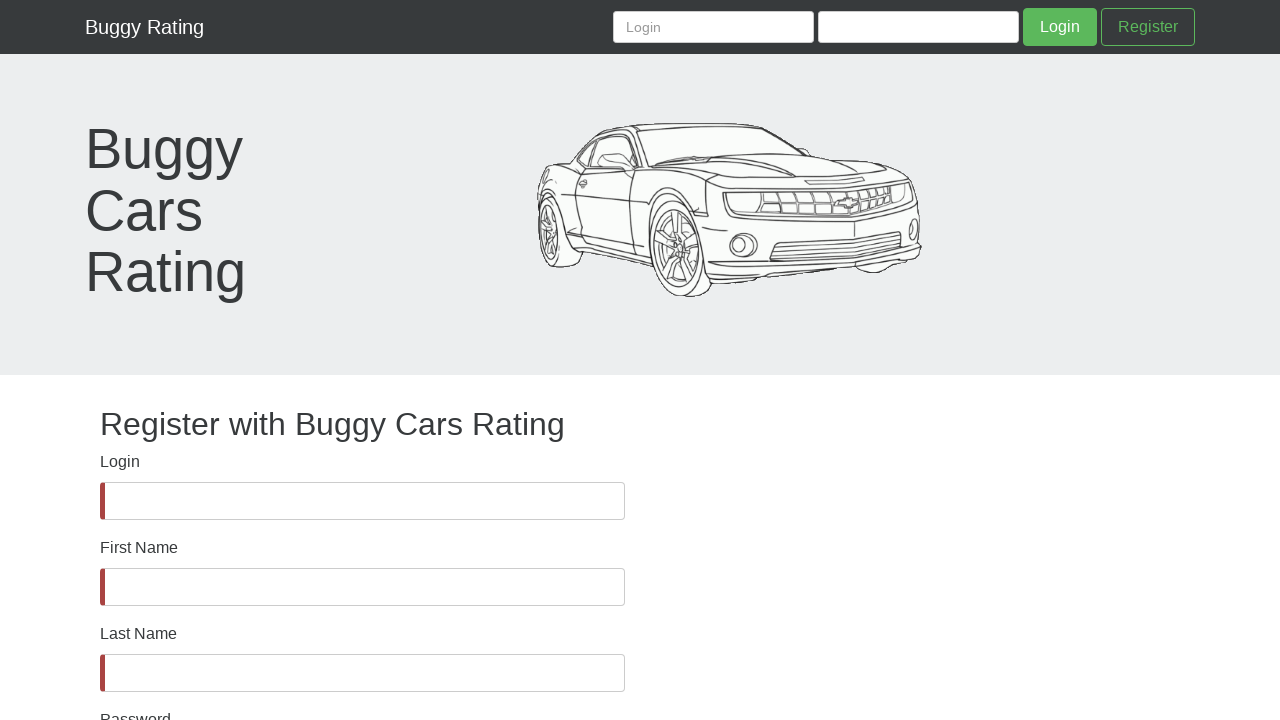

Filled username field with 'user1772508466730' on input[name="username"]
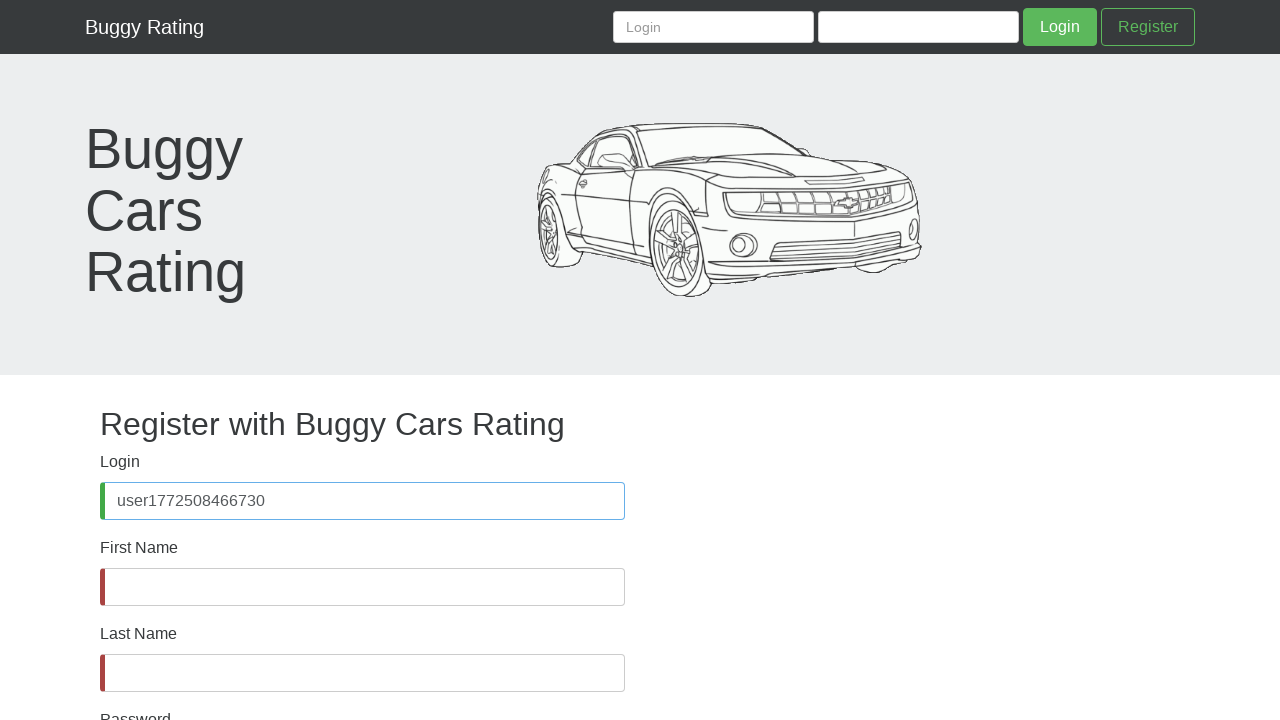

Filled firstName field with XSS payload: <script>alert("XSS")</script> on input[name="firstName"]
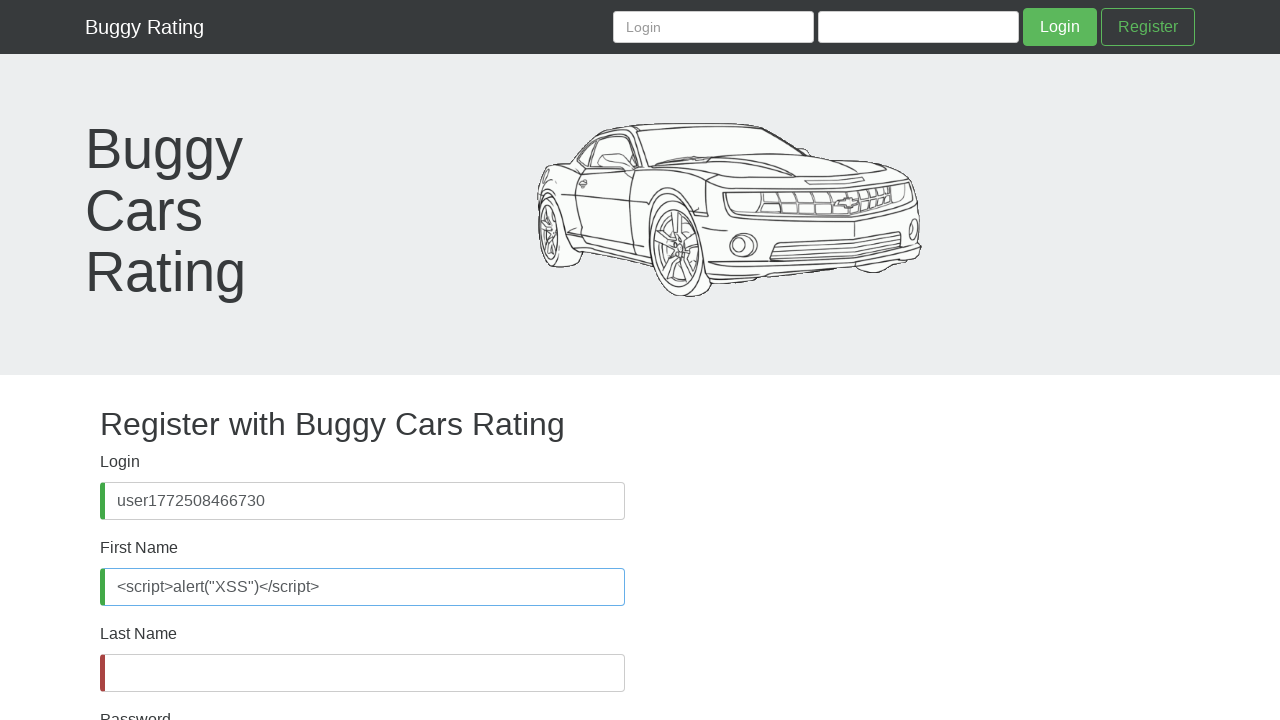

Filled lastName field with 'Test' on input[name="lastName"]
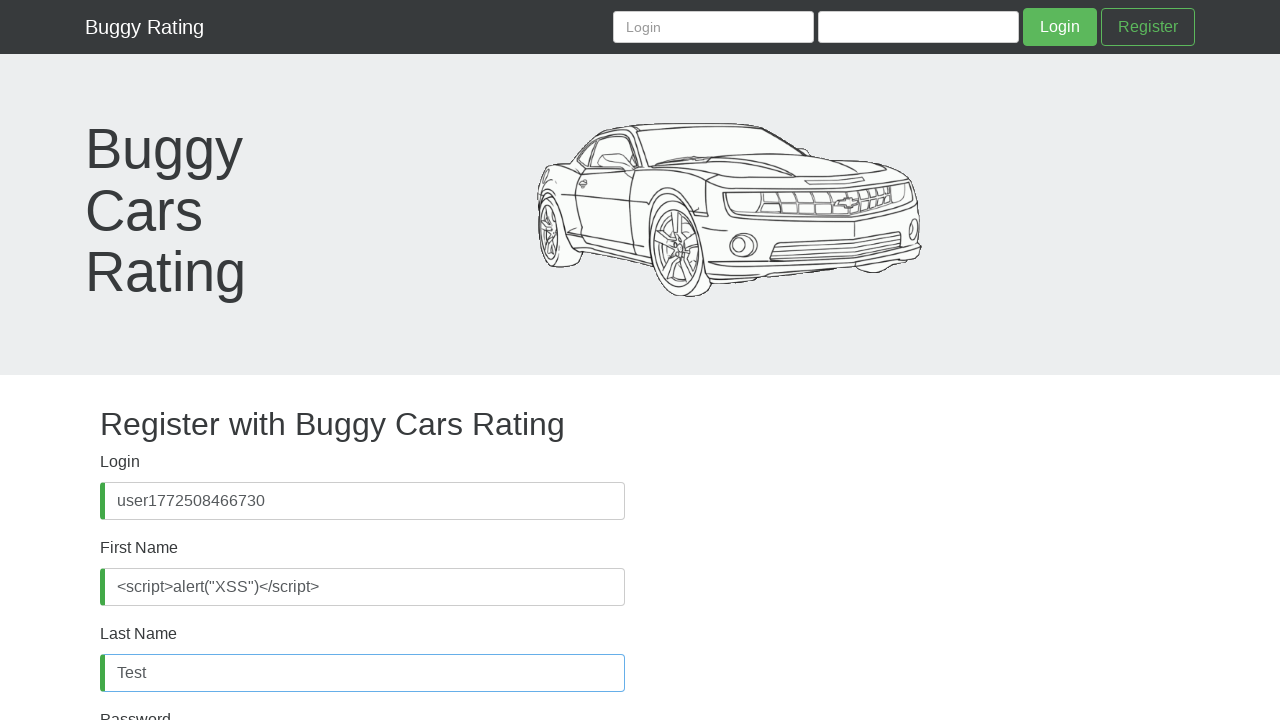

Filled password field with 'Password123' on input[name="password"]
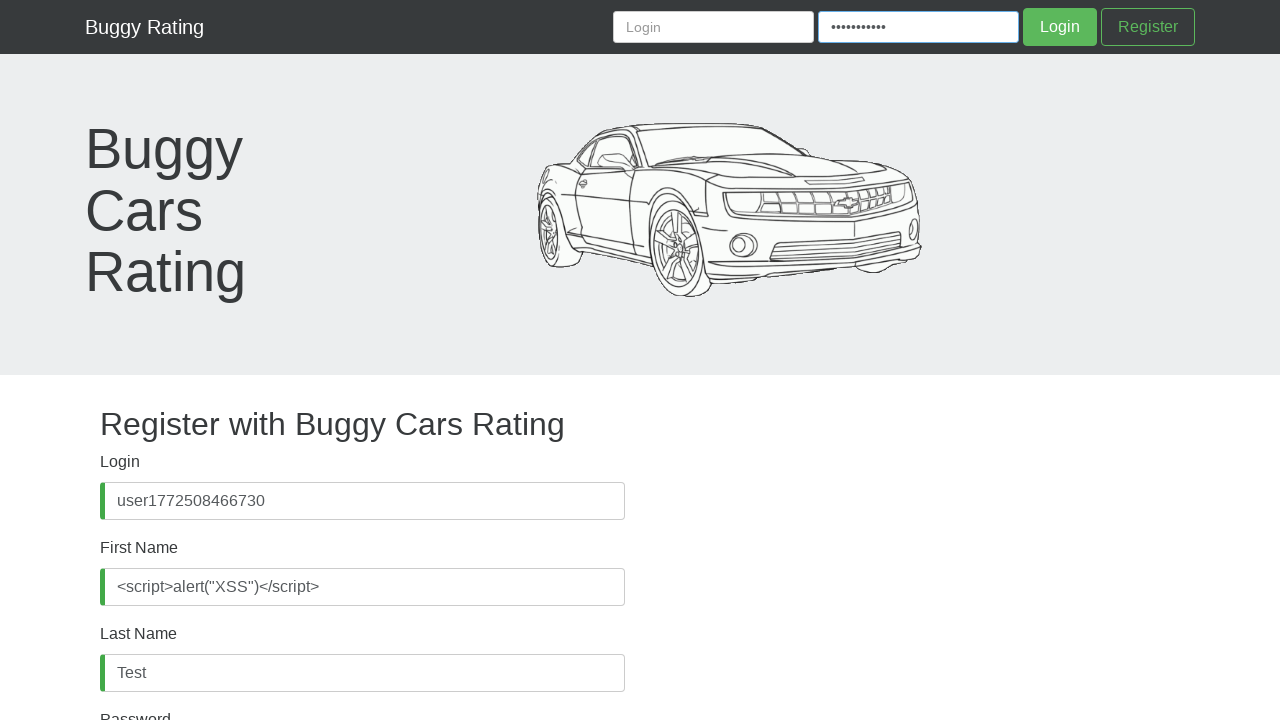

Filled confirmPassword field with 'Password123' on input[name="confirmPassword"]
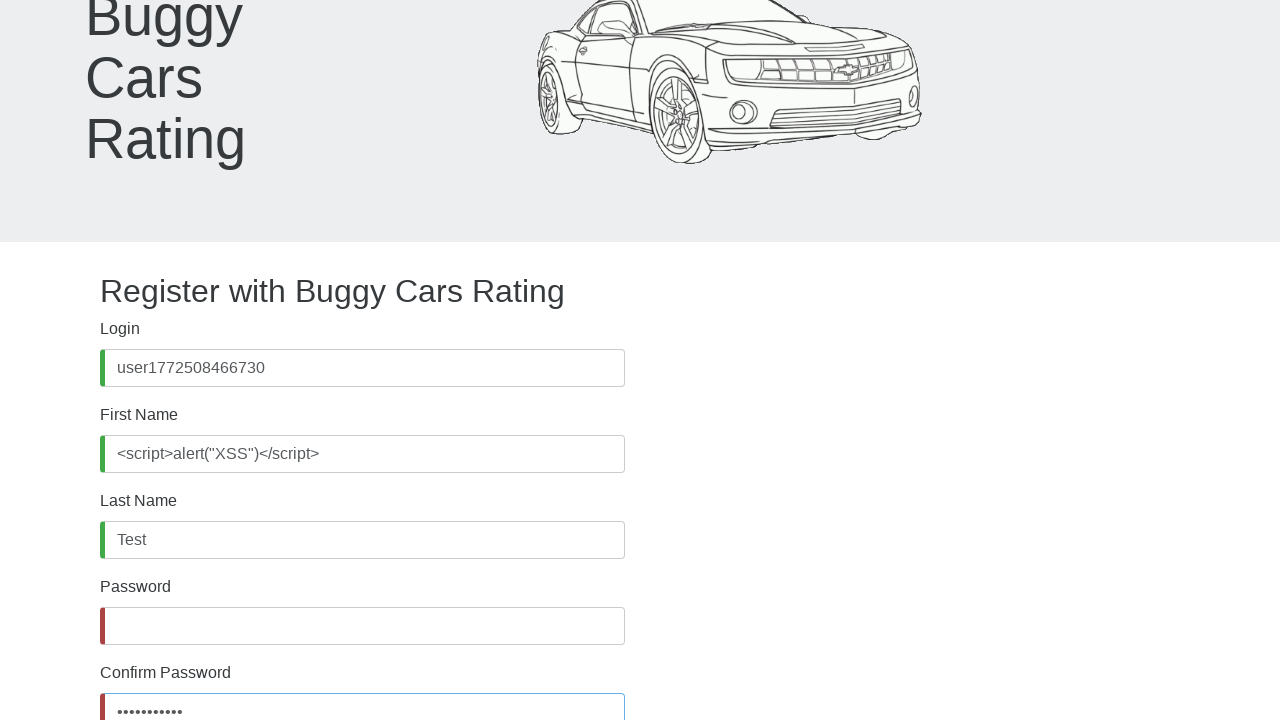

Clicked submit button to submit registration form with XSS payload at (1060, 27) on button[type="submit"]
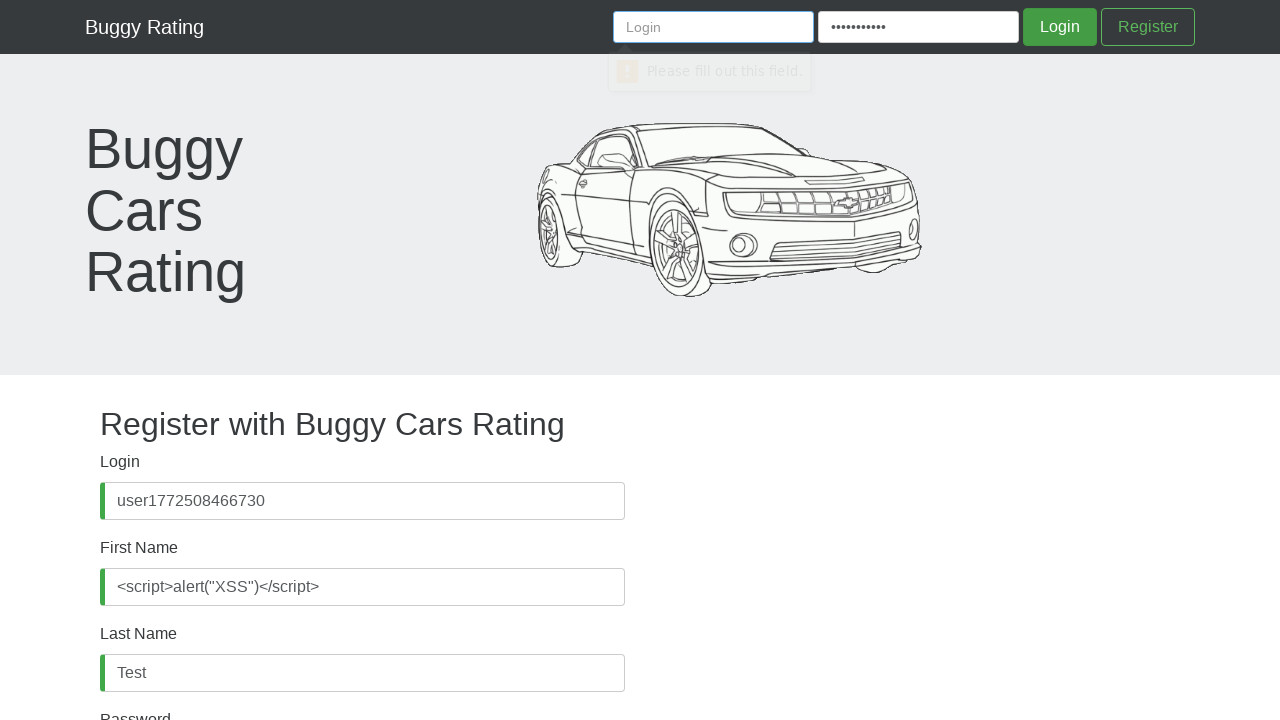

Waited 1 second for form processing
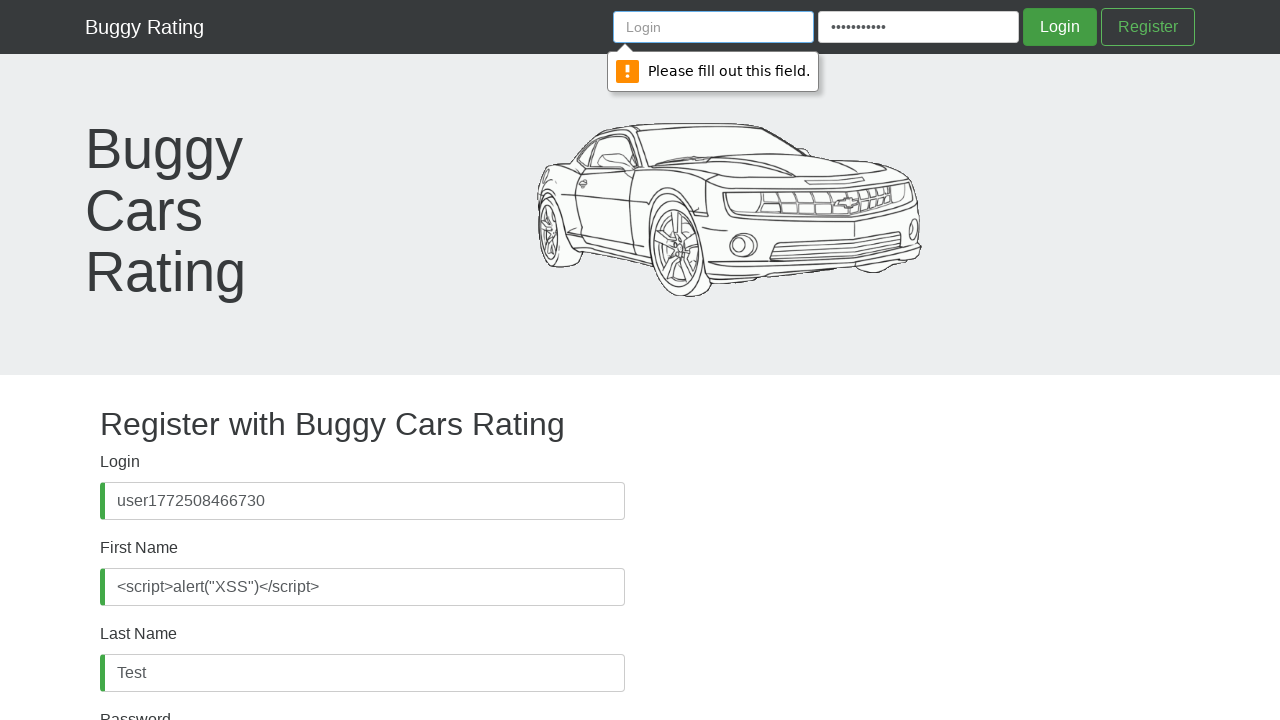

Filled username field with 'user1772508466730' on input[name="username"]
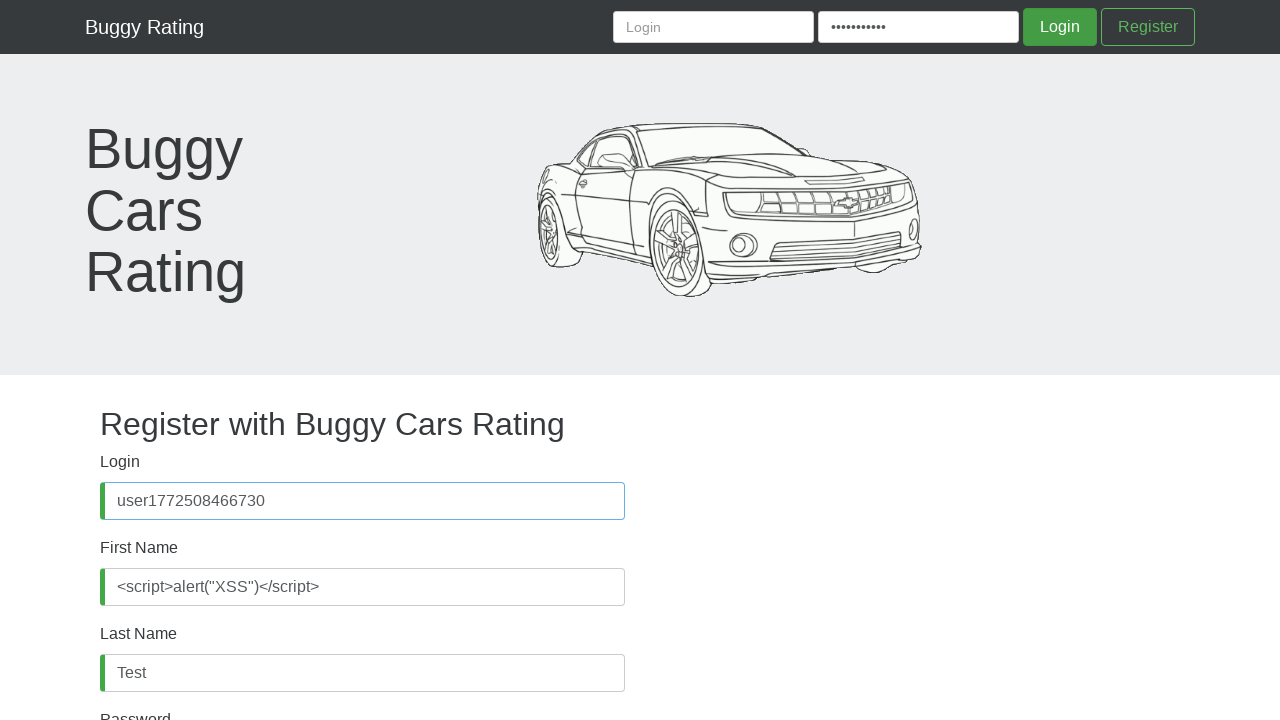

Filled firstName field with XSS payload: <img src="x" onerror="alert(1)"> on input[name="firstName"]
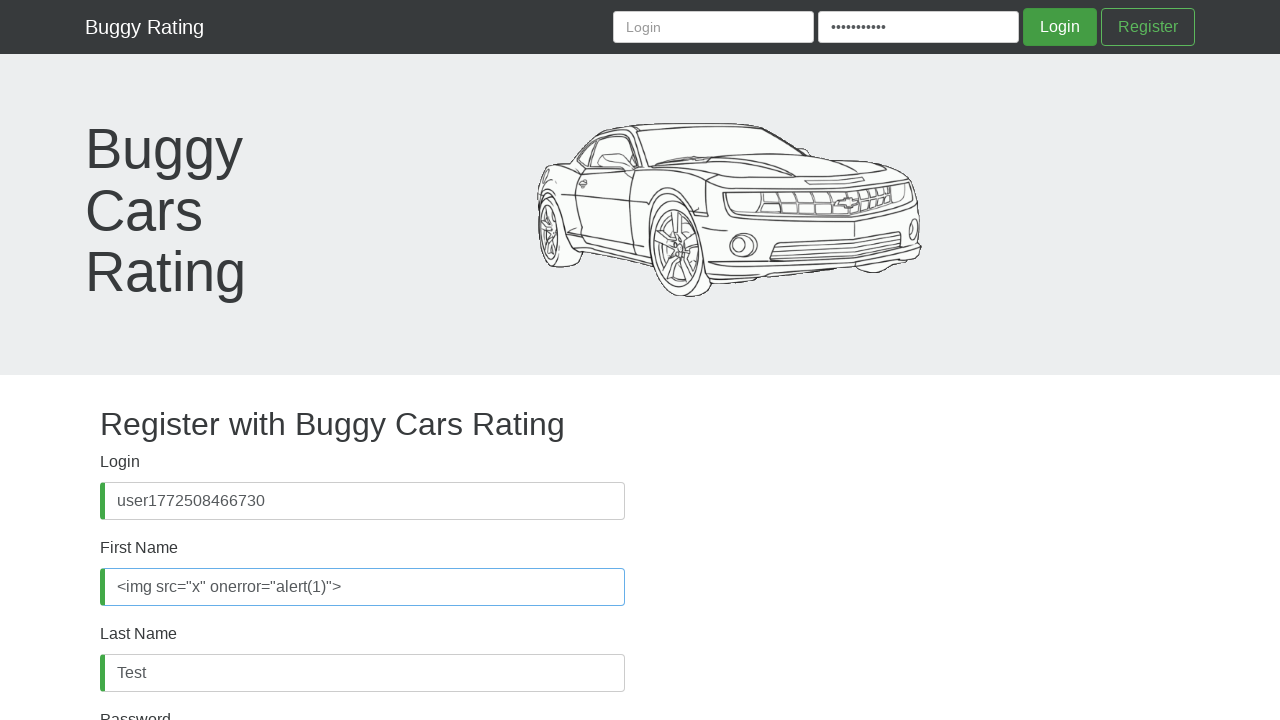

Filled lastName field with 'Test' on input[name="lastName"]
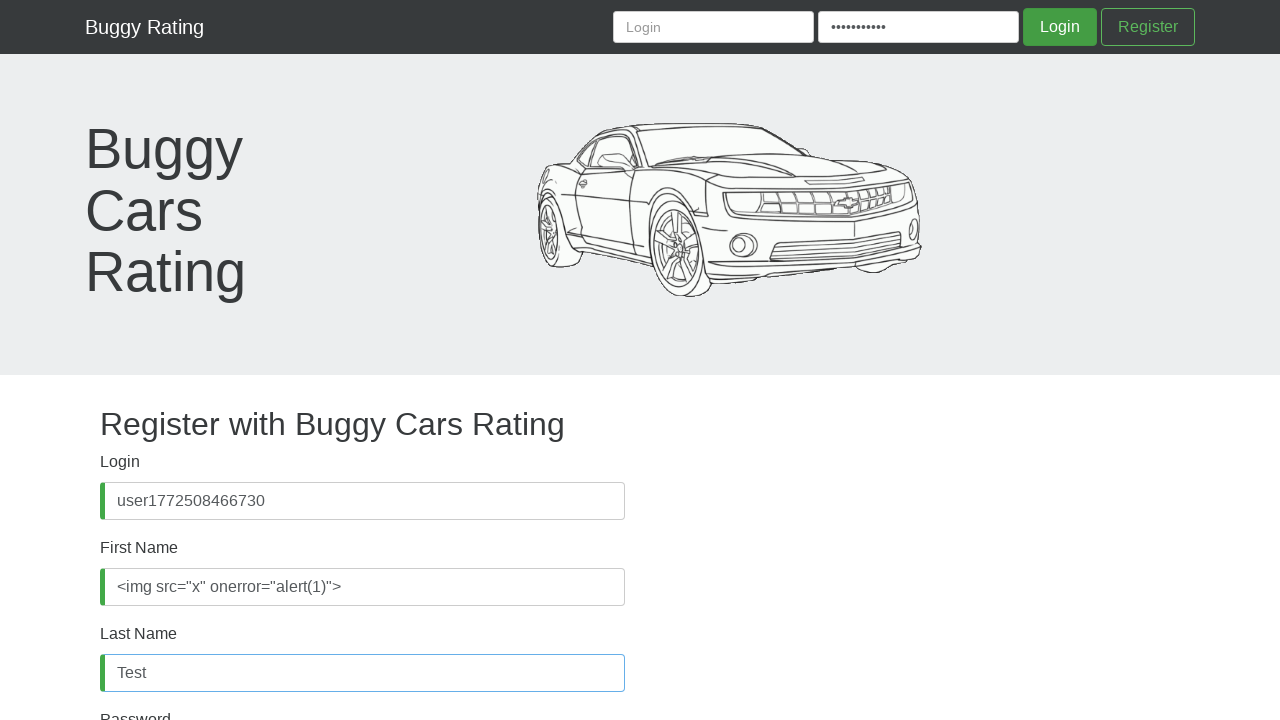

Filled password field with 'Password123' on input[name="password"]
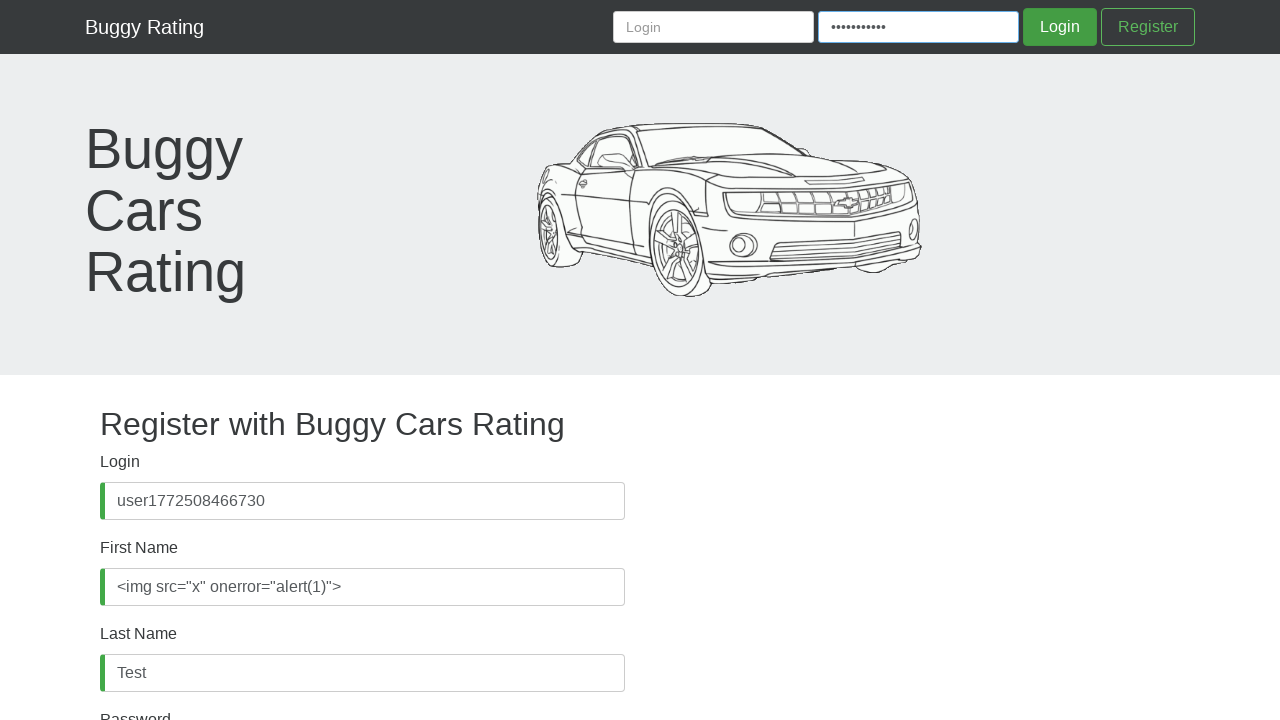

Filled confirmPassword field with 'Password123' on input[name="confirmPassword"]
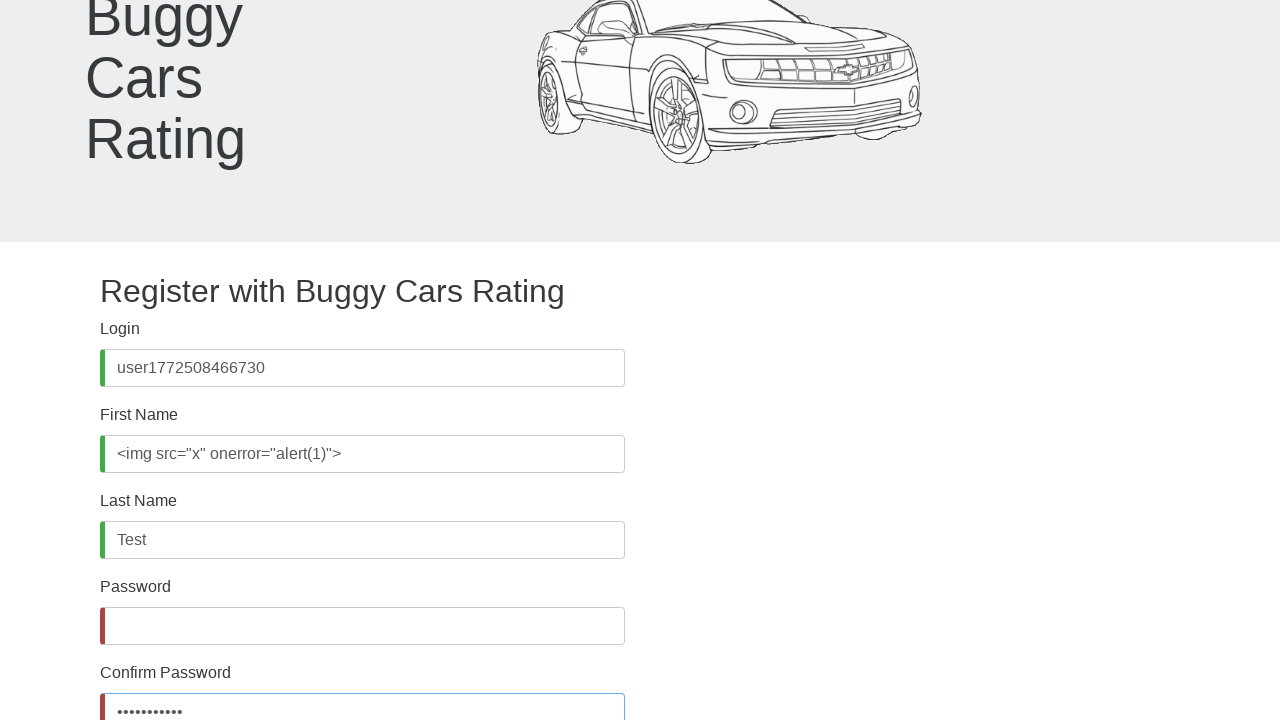

Clicked submit button to submit registration form with XSS payload at (1060, 27) on button[type="submit"]
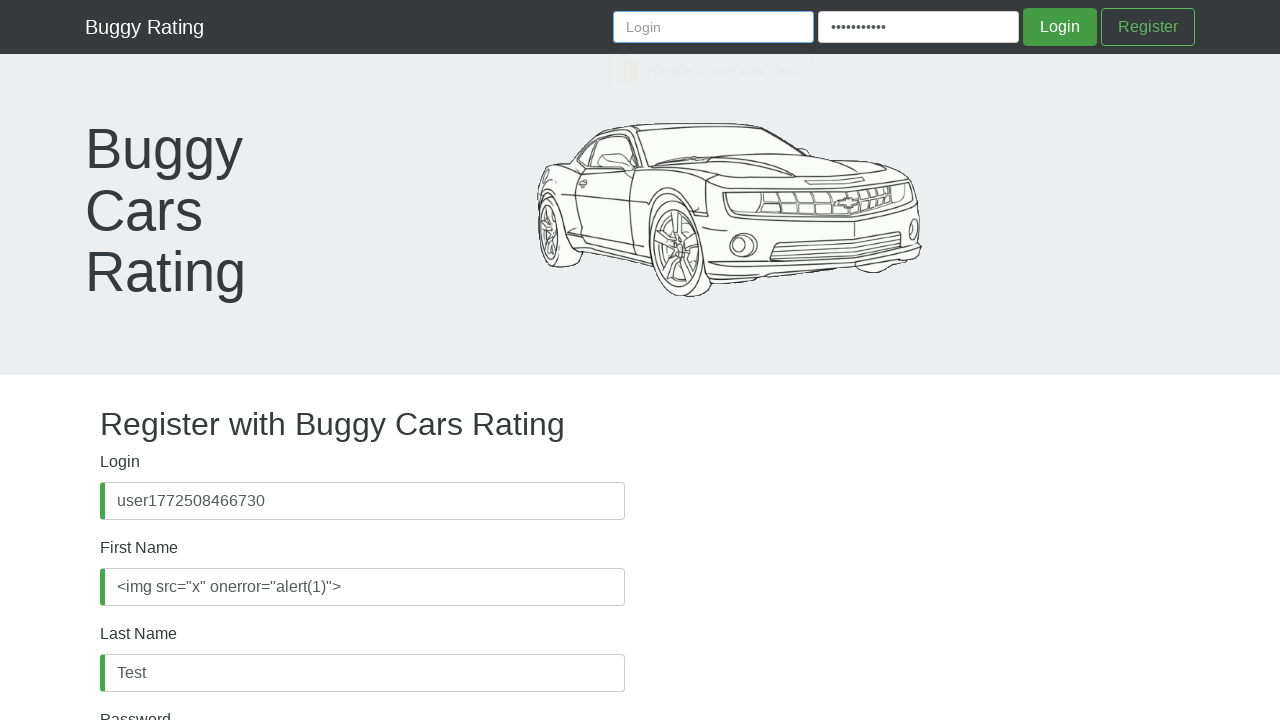

Waited 1 second for form processing
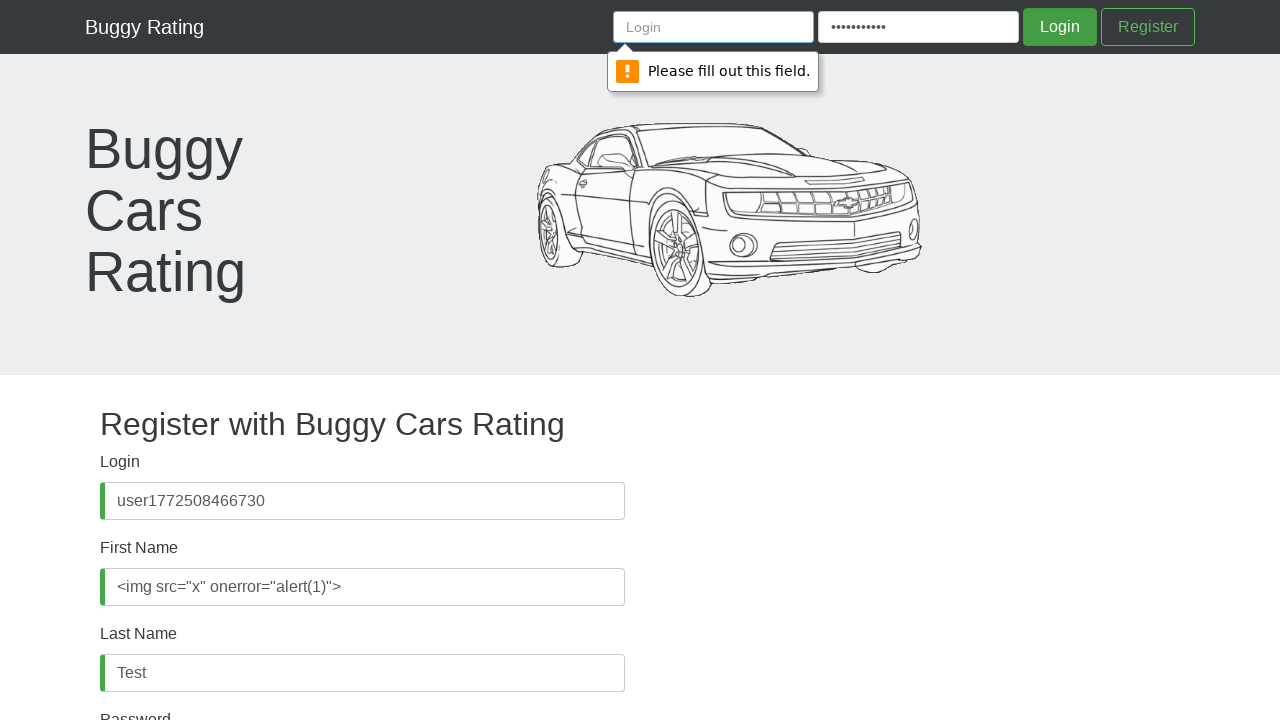

Filled username field with 'user1772508466730' on input[name="username"]
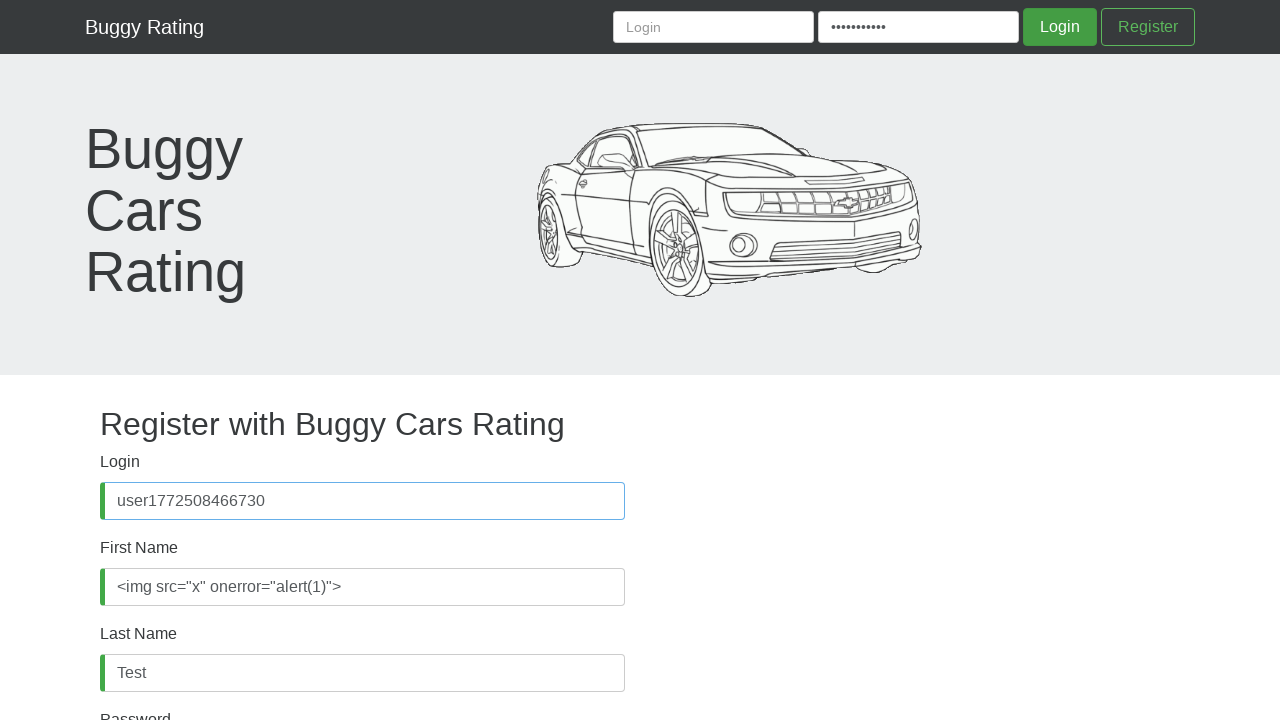

Filled firstName field with XSS payload: javascript:alert("XSS") on input[name="firstName"]
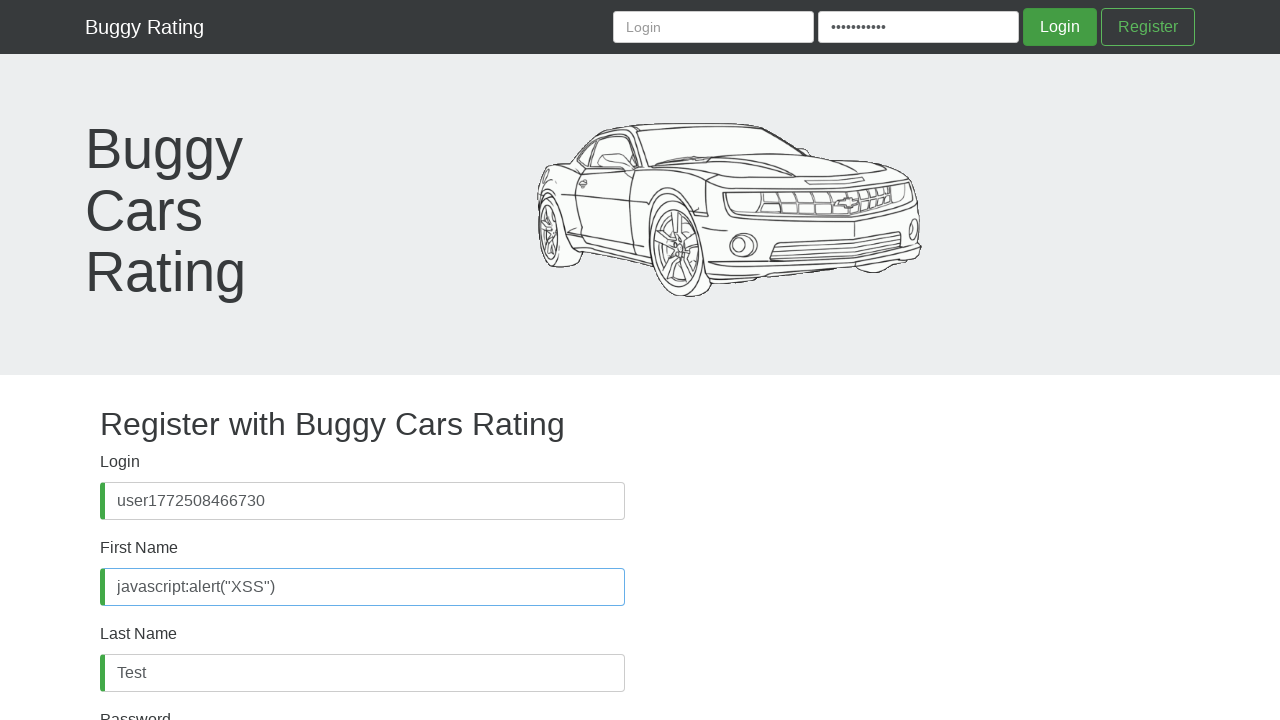

Filled lastName field with 'Test' on input[name="lastName"]
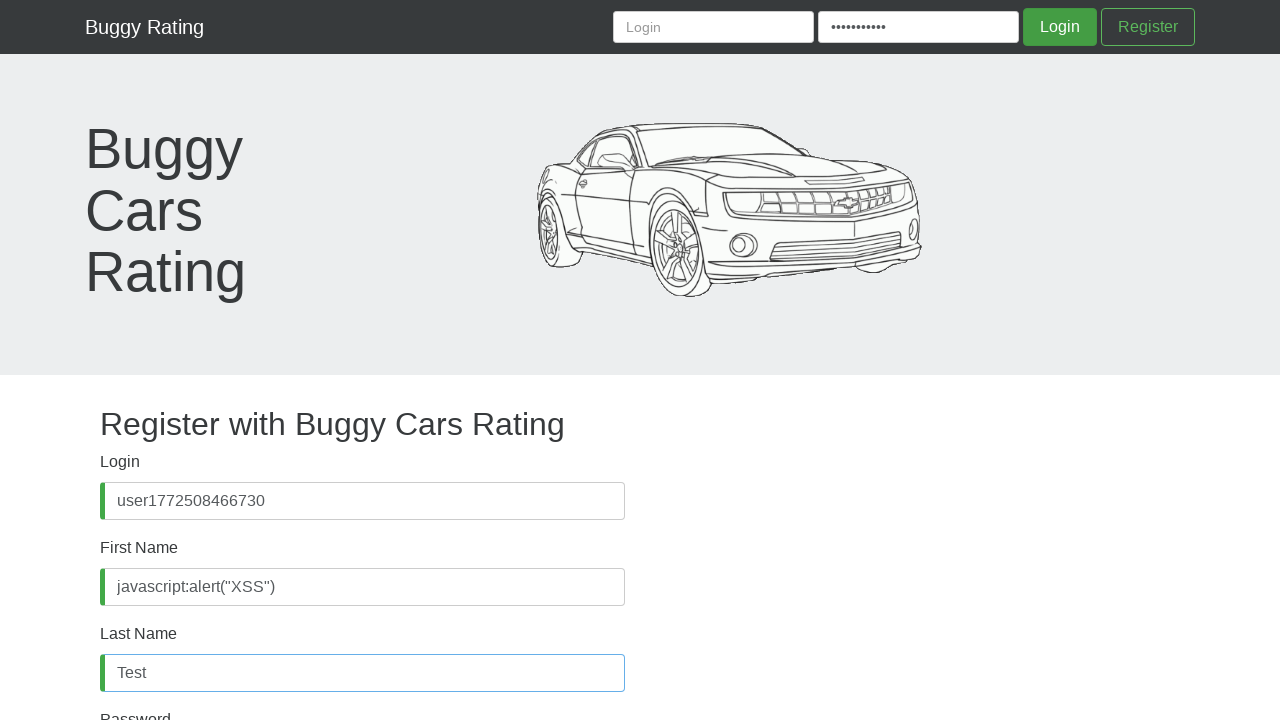

Filled password field with 'Password123' on input[name="password"]
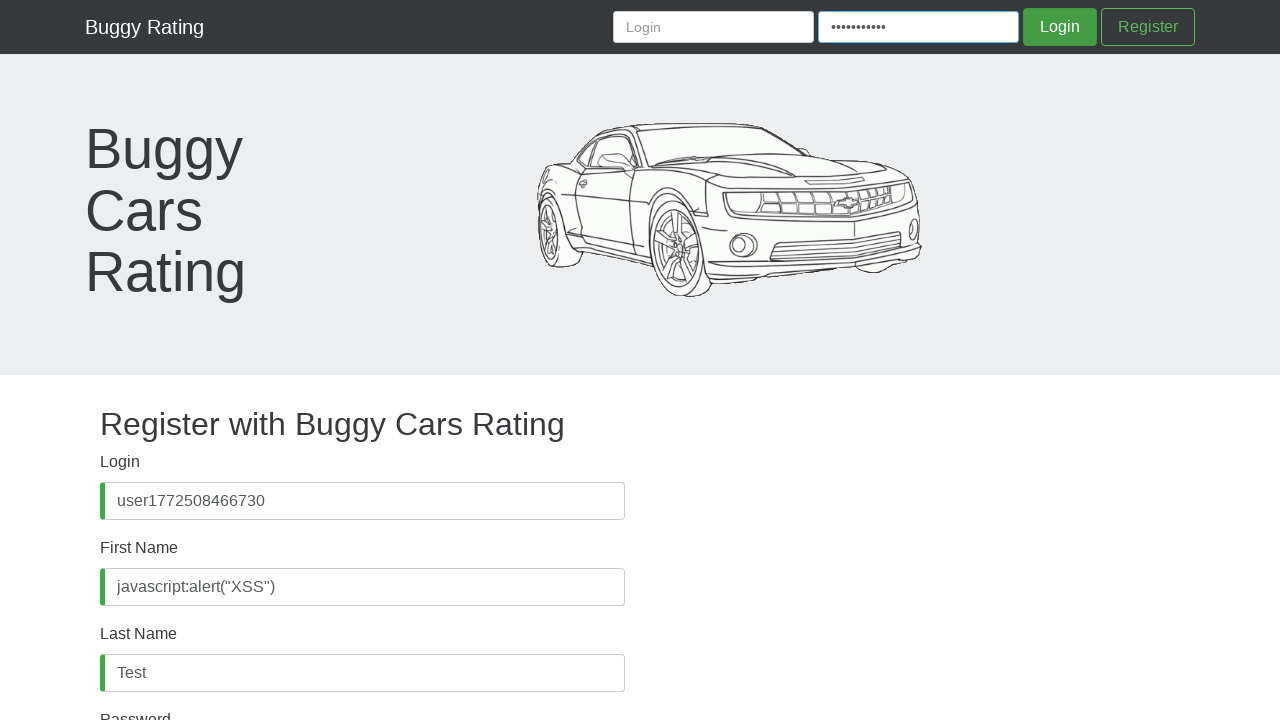

Filled confirmPassword field with 'Password123' on input[name="confirmPassword"]
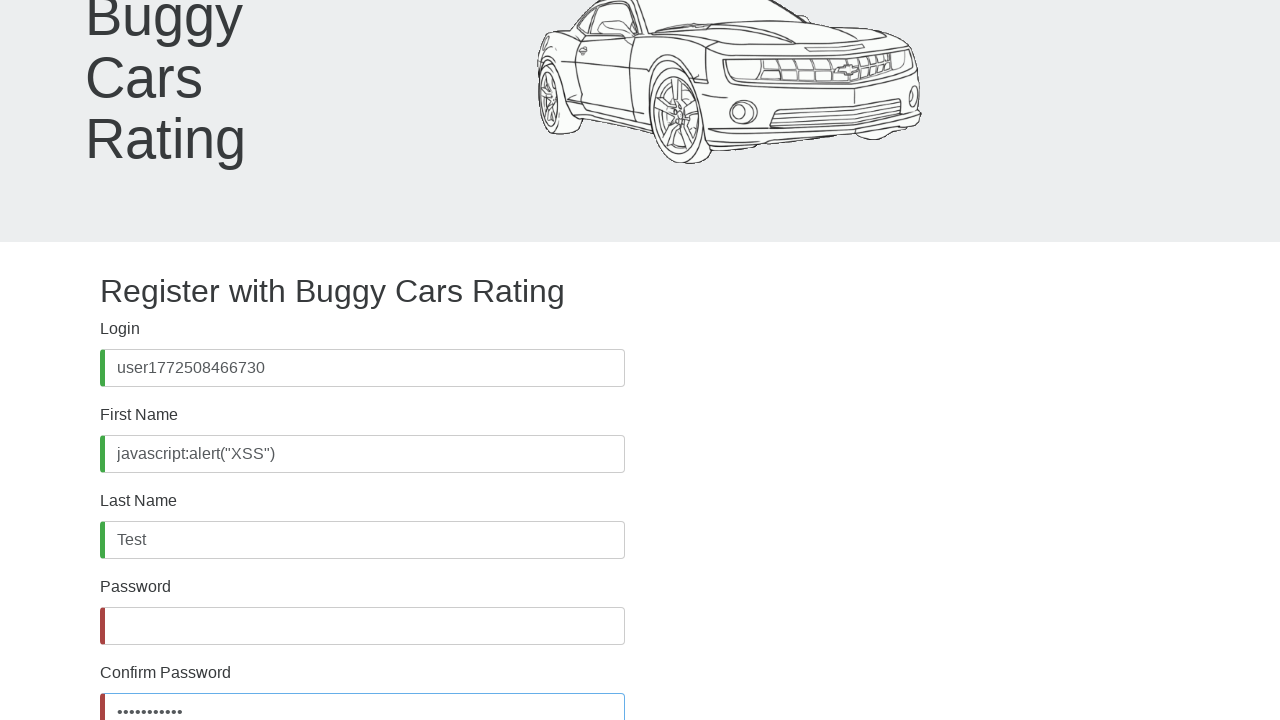

Clicked submit button to submit registration form with XSS payload at (1060, 27) on button[type="submit"]
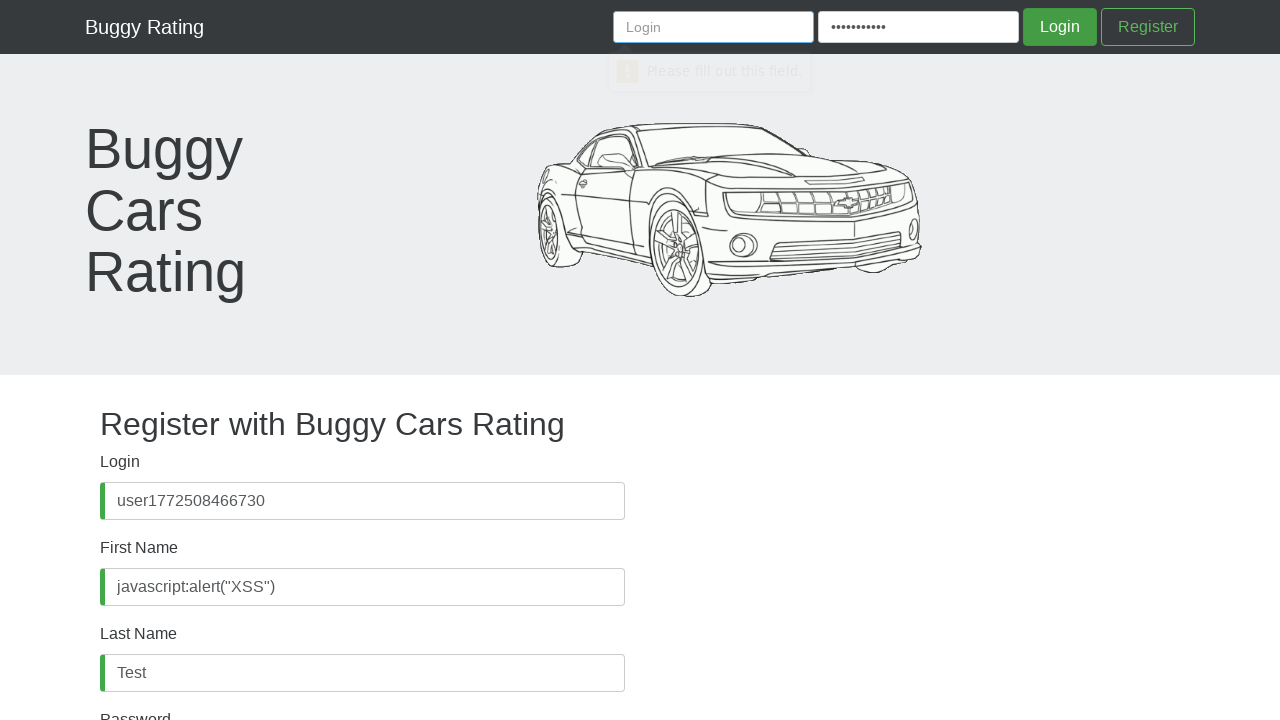

Waited 1 second for form processing
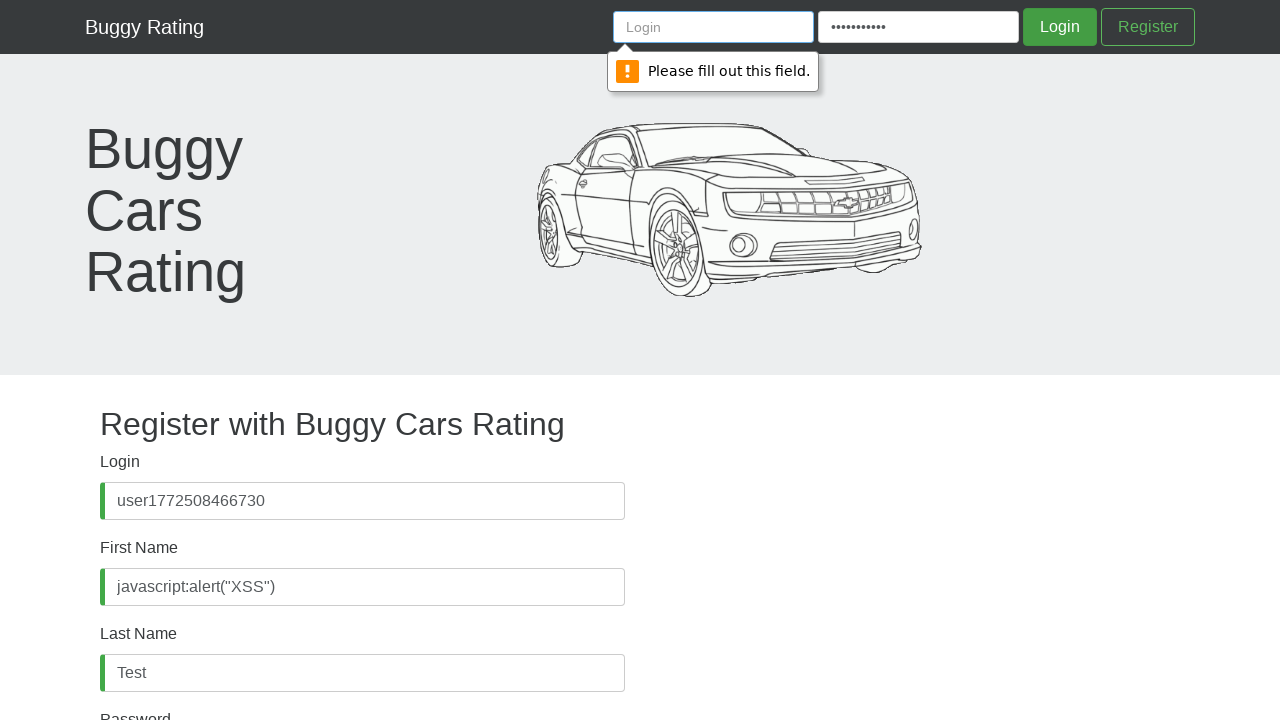

Filled username field with 'user1772508466730' on input[name="username"]
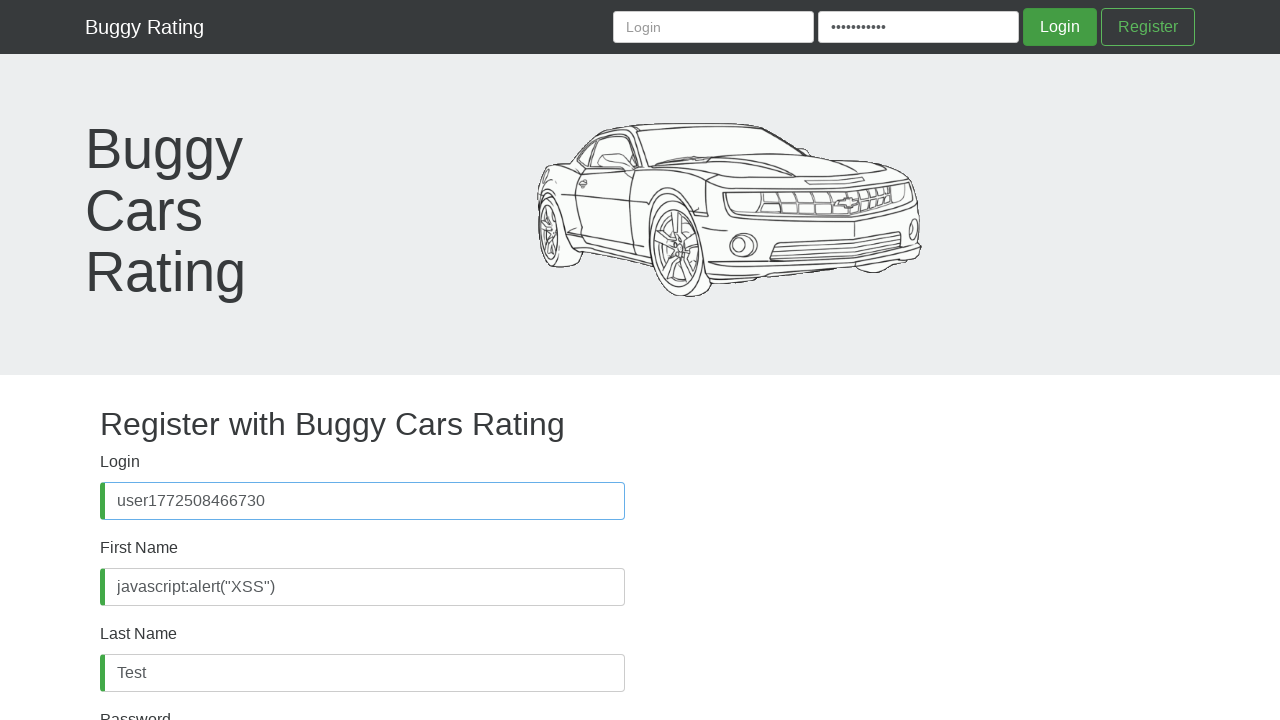

Filled firstName field with XSS payload: <svg onload="alert(1)"> on input[name="firstName"]
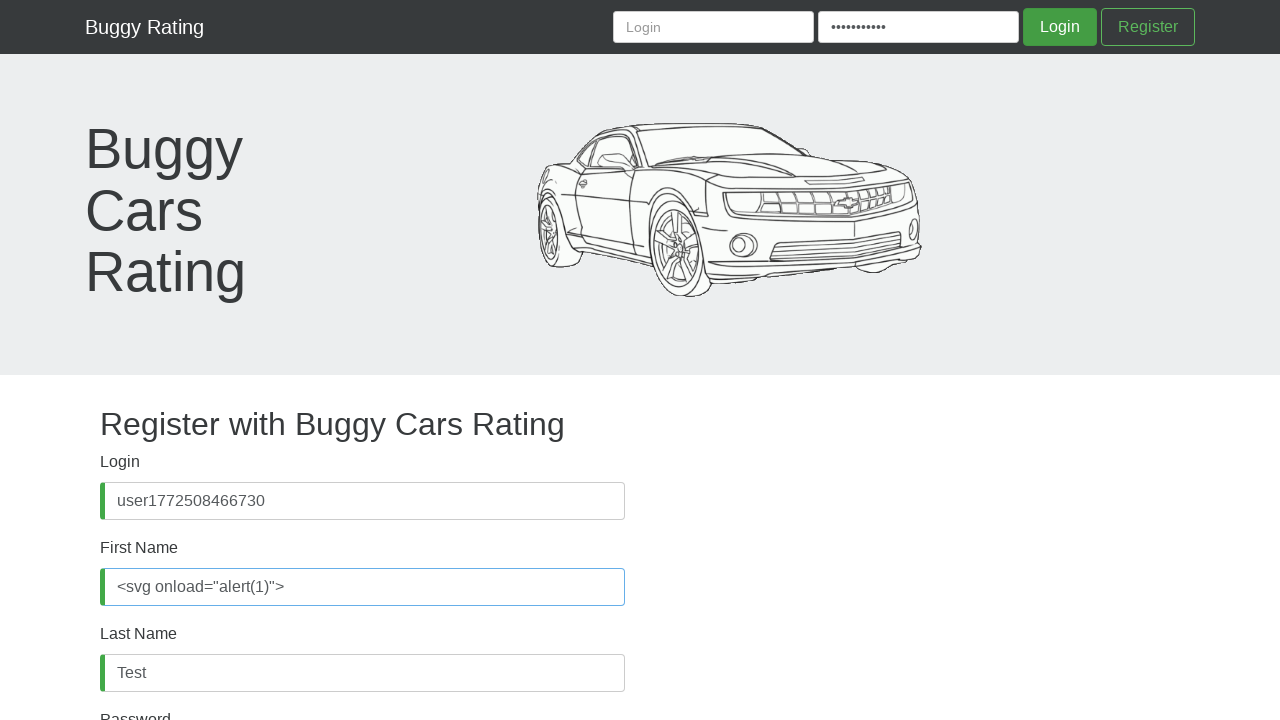

Filled lastName field with 'Test' on input[name="lastName"]
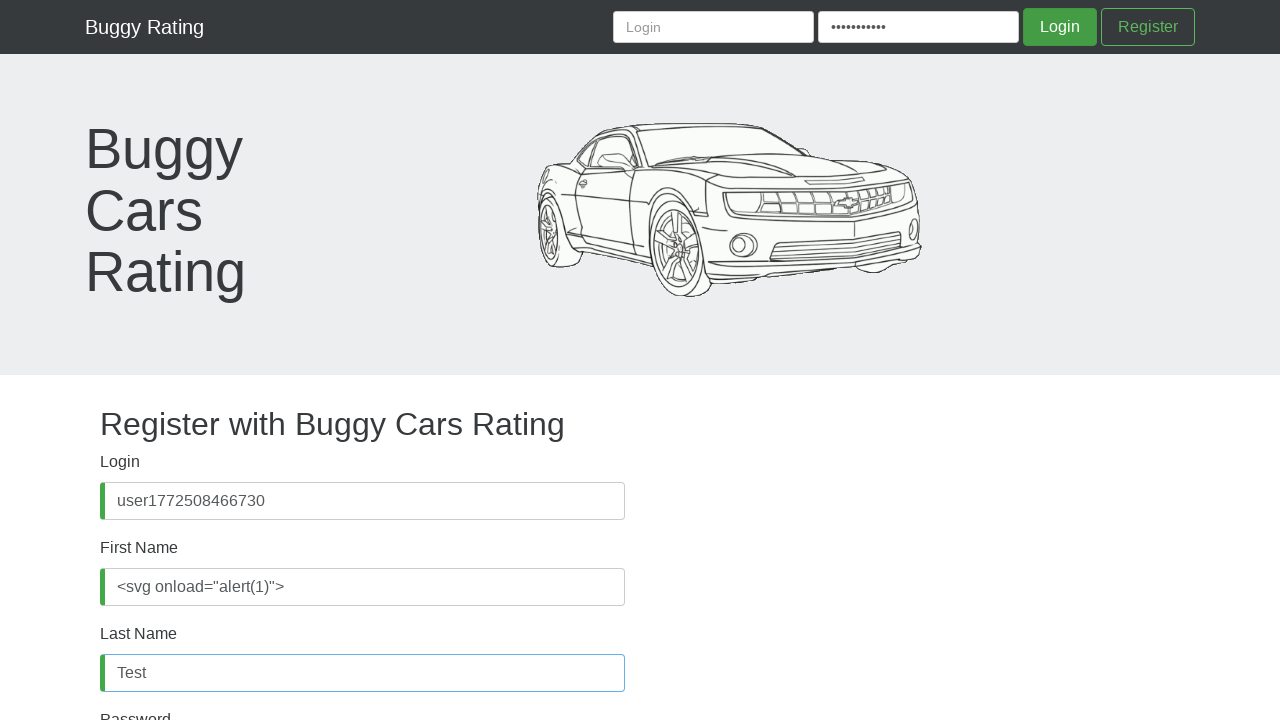

Filled password field with 'Password123' on input[name="password"]
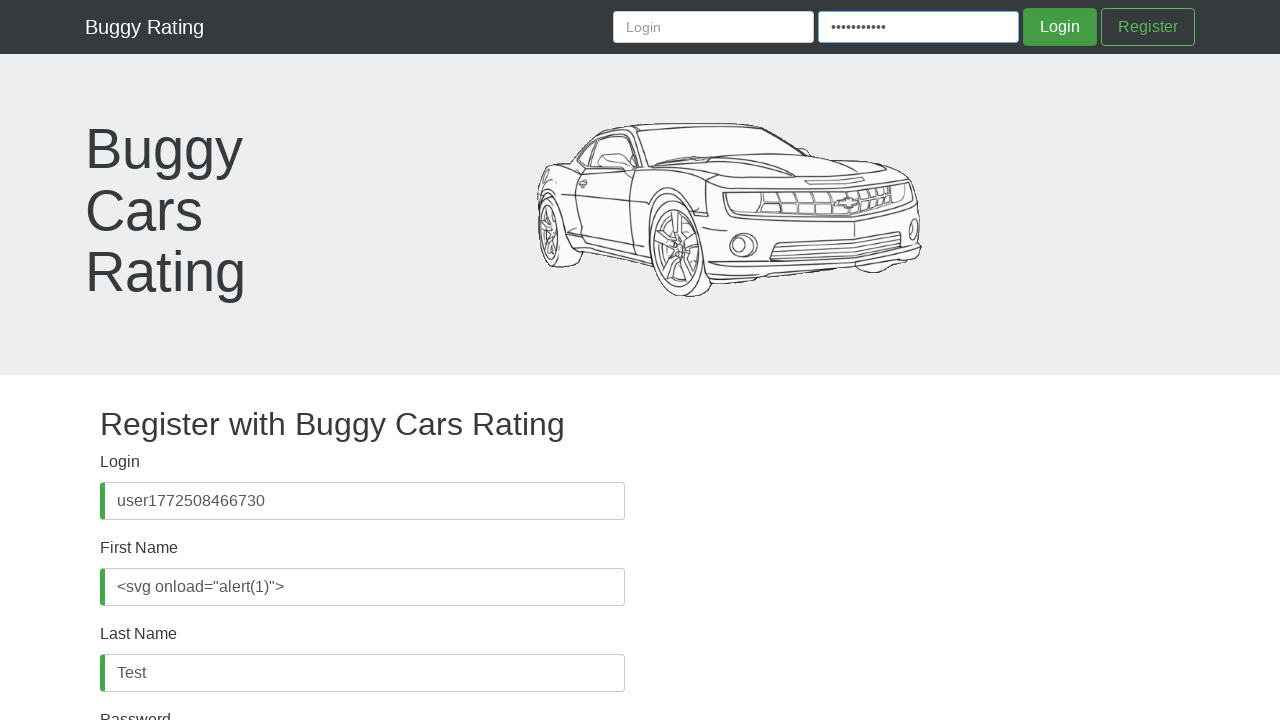

Filled confirmPassword field with 'Password123' on input[name="confirmPassword"]
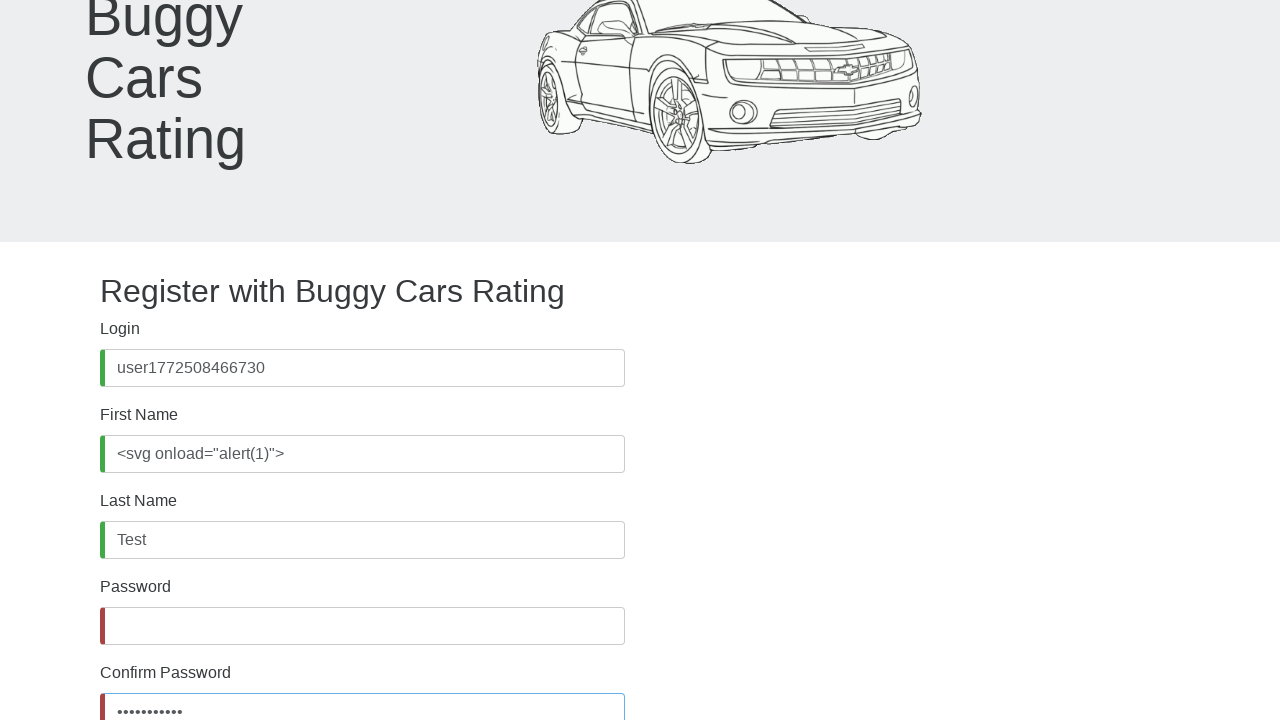

Clicked submit button to submit registration form with XSS payload at (1060, 27) on button[type="submit"]
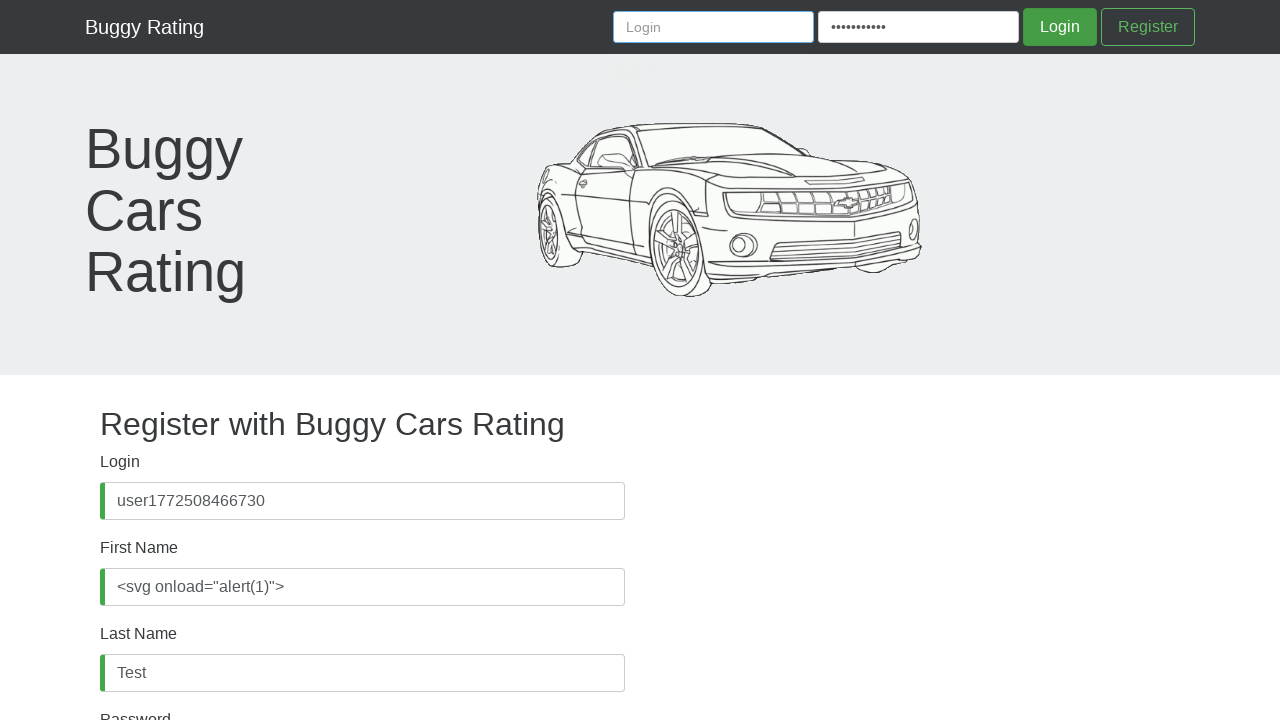

Waited 1 second for form processing
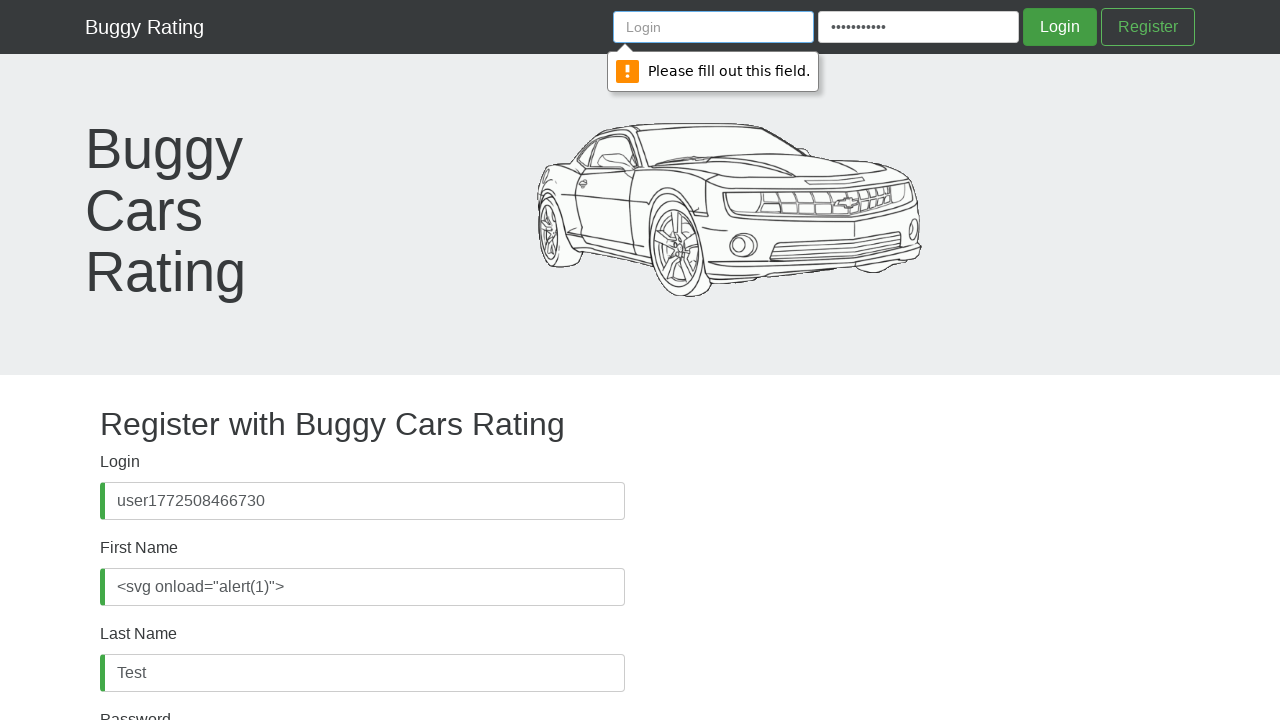

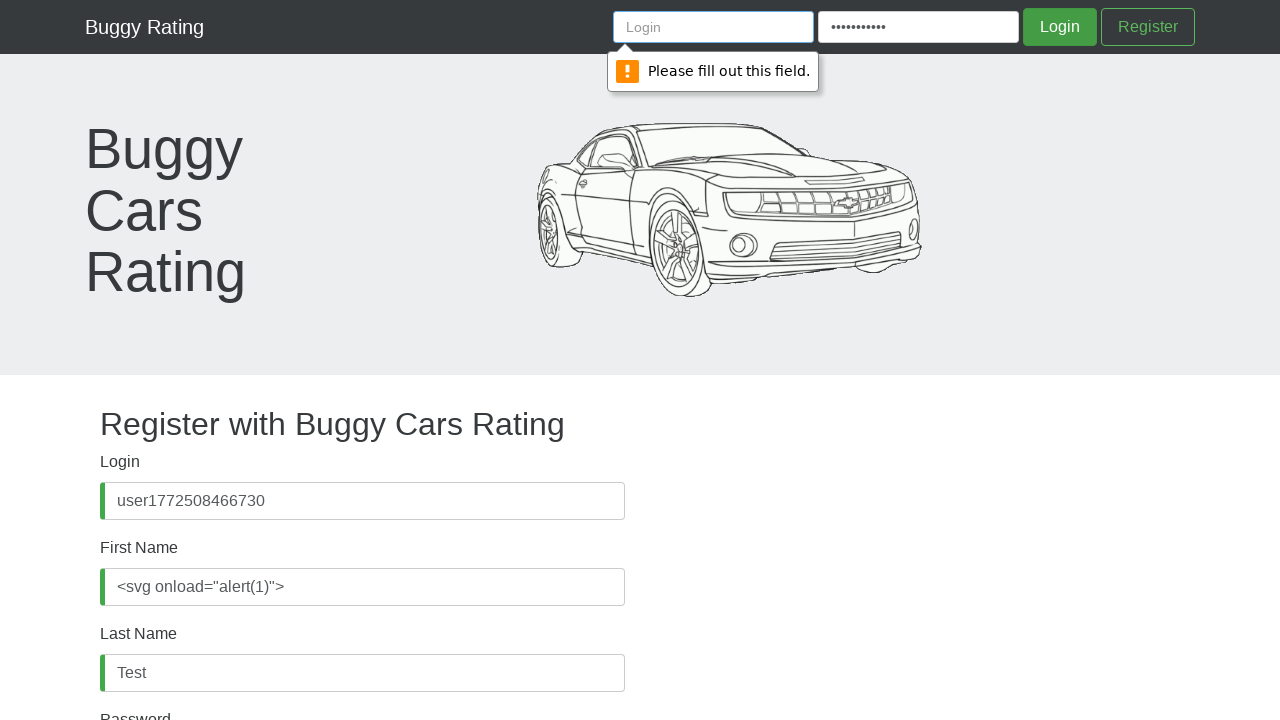